Navigates to the-internet.herokuapp.com homepage and clicks on the Form Authentication link from the list of examples

Starting URL: http://the-internet.herokuapp.com/

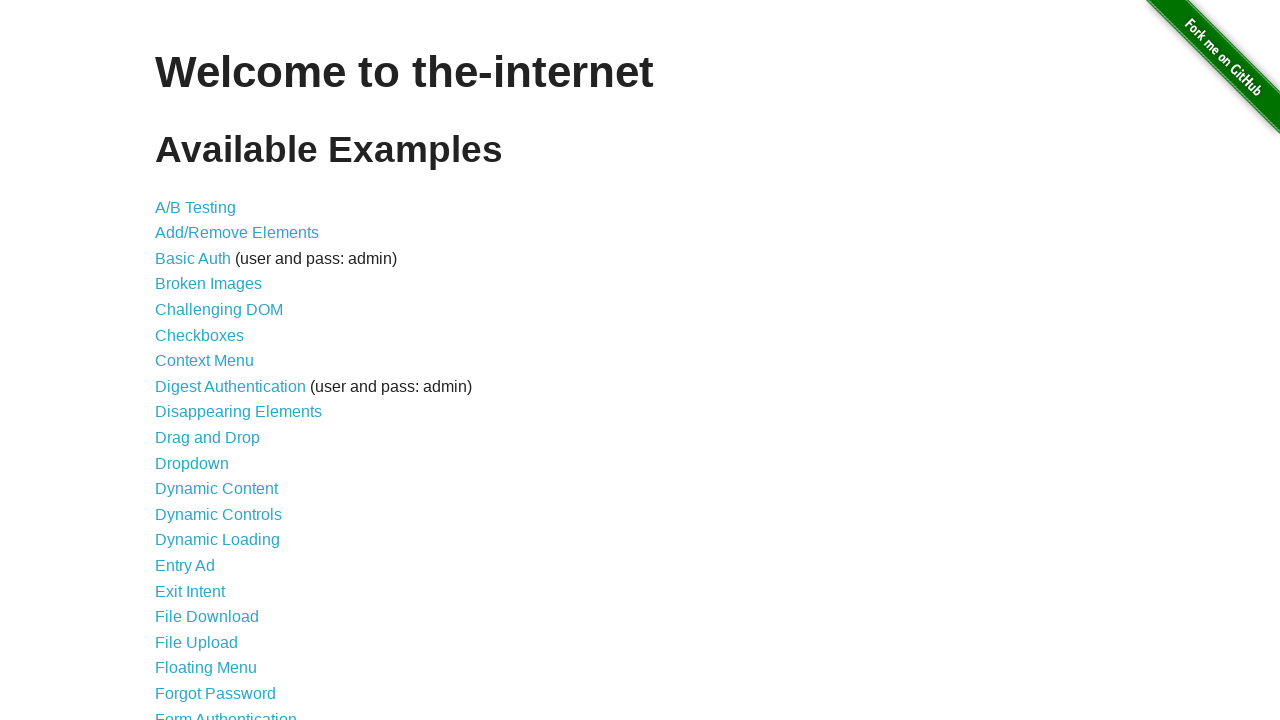

Navigated to the-internet.herokuapp.com homepage
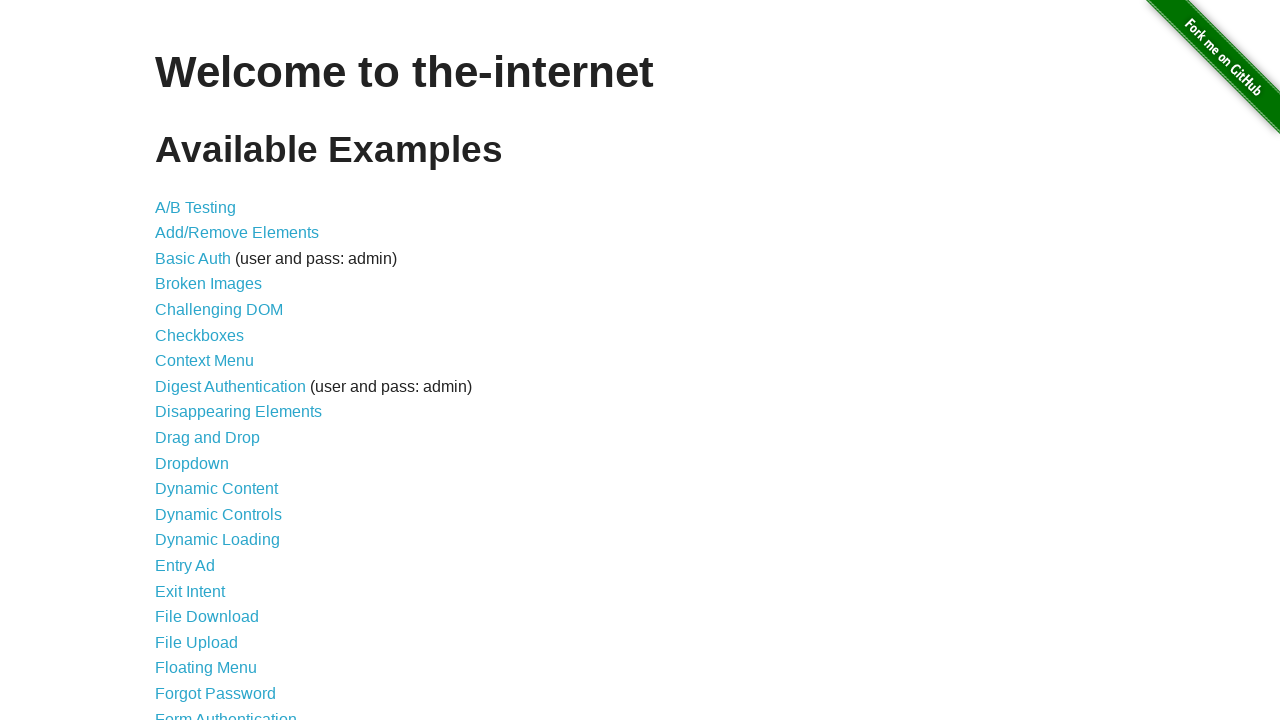

Clicked on the Form Authentication link from the examples list at (226, 712) on #content > ul > li:nth-child(21) > a
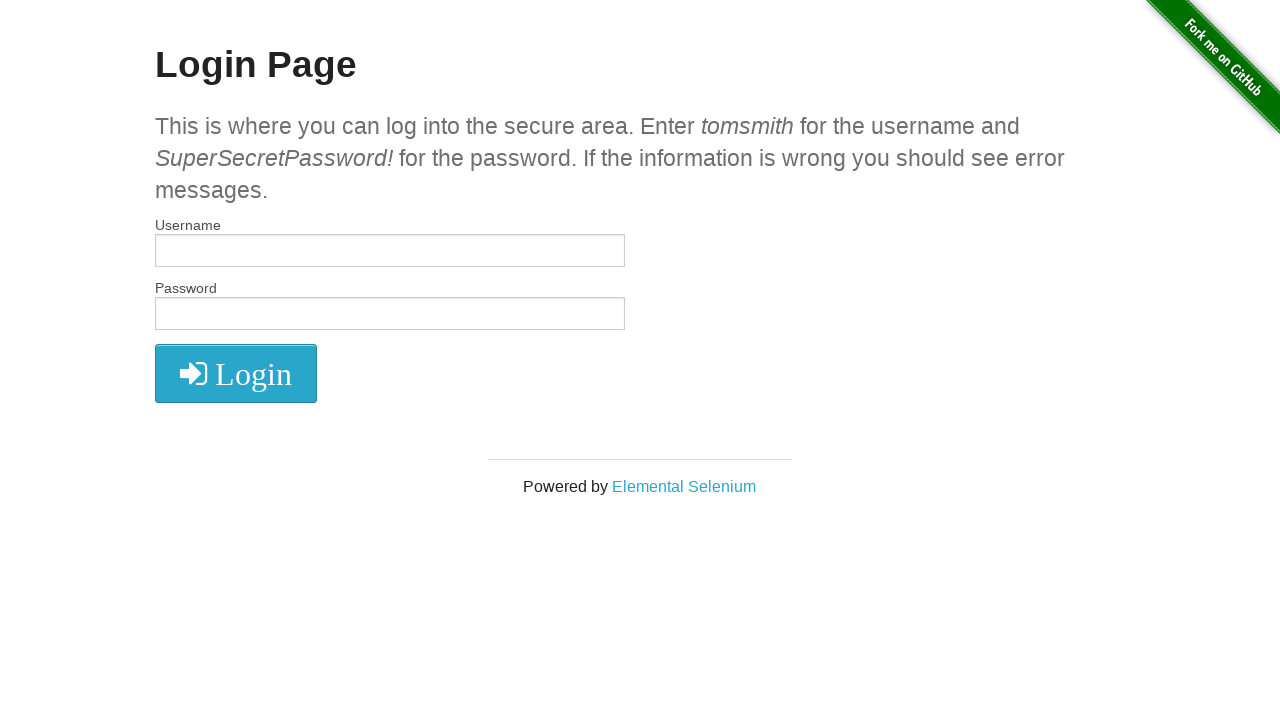

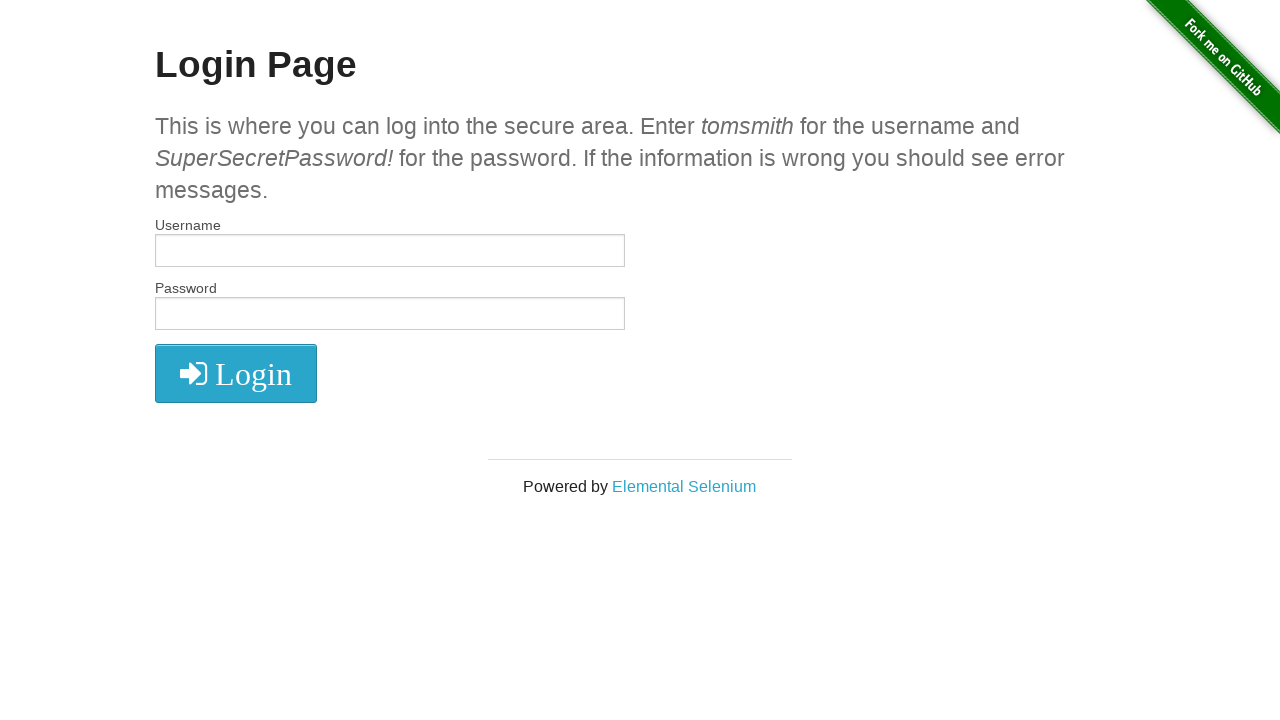